Navigates to the login page of the-internet.herokuapp.com testing site

Starting URL: https://the-internet.herokuapp.com/login

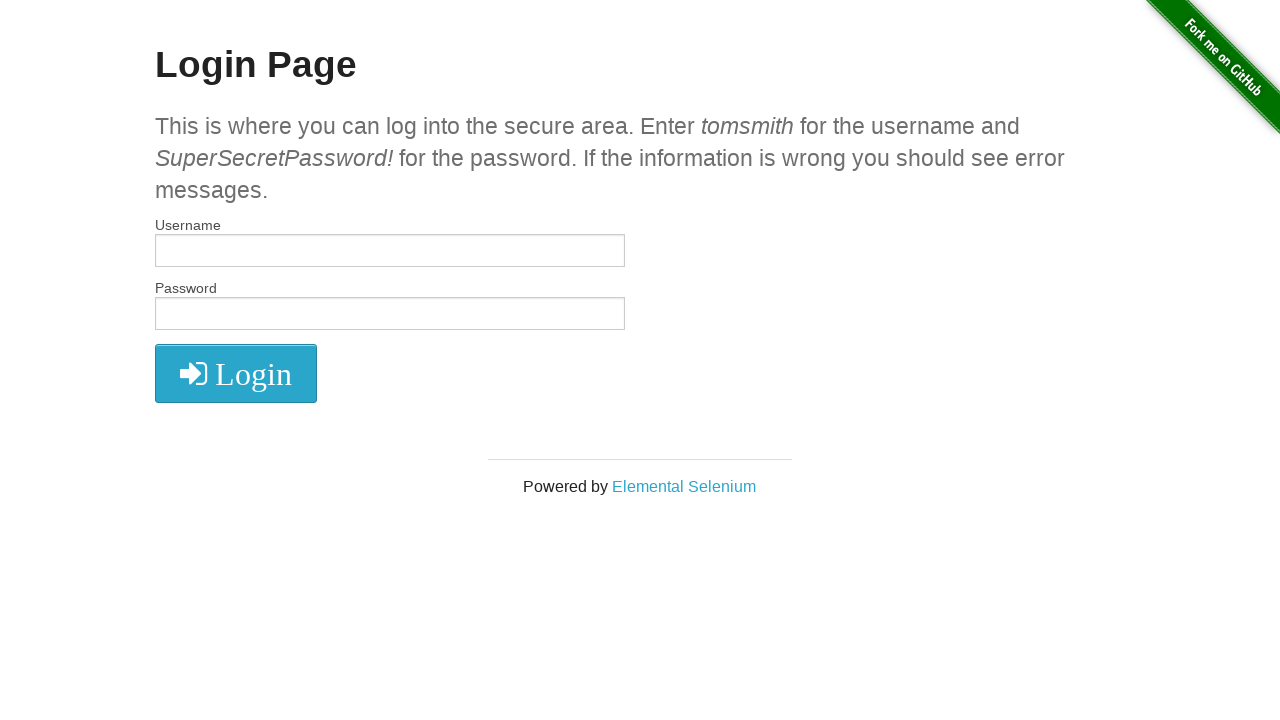

Navigated to the-internet.herokuapp.com login page
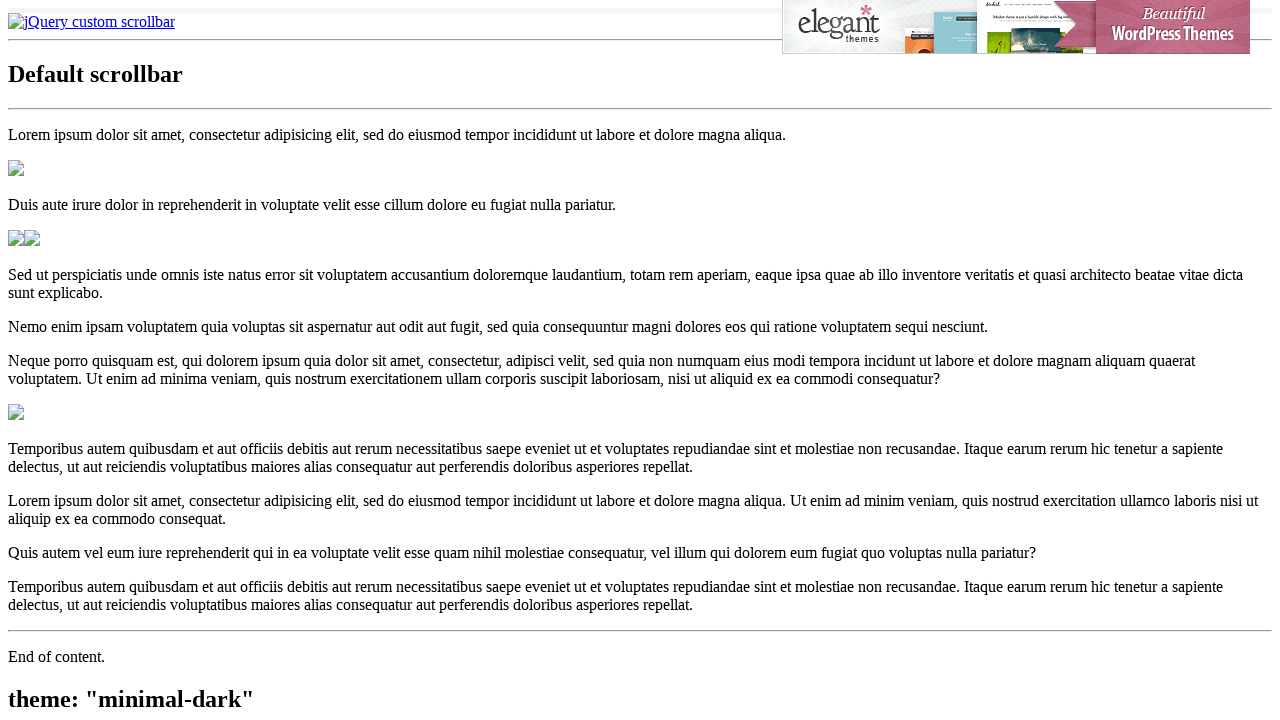

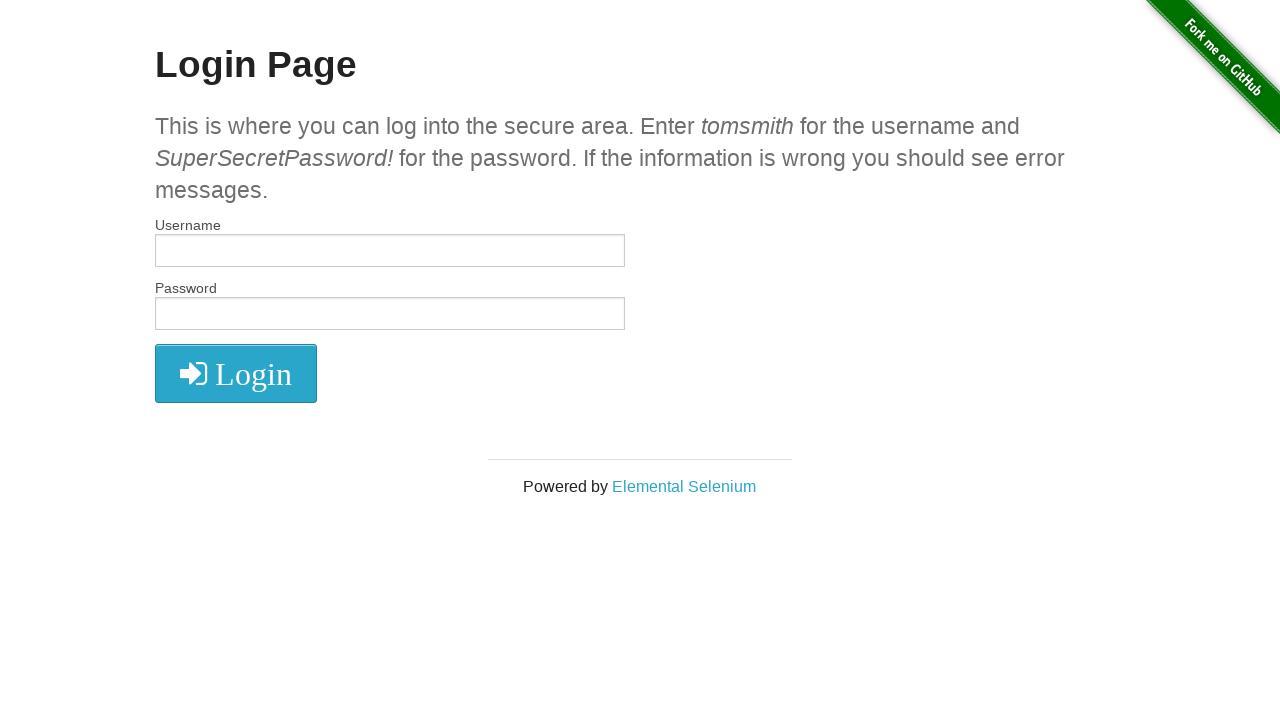